Scrolls to the Twitter icon on the Selenium website using JavaScript scrollBy with the element's coordinates

Starting URL: https://www.selenium.dev/

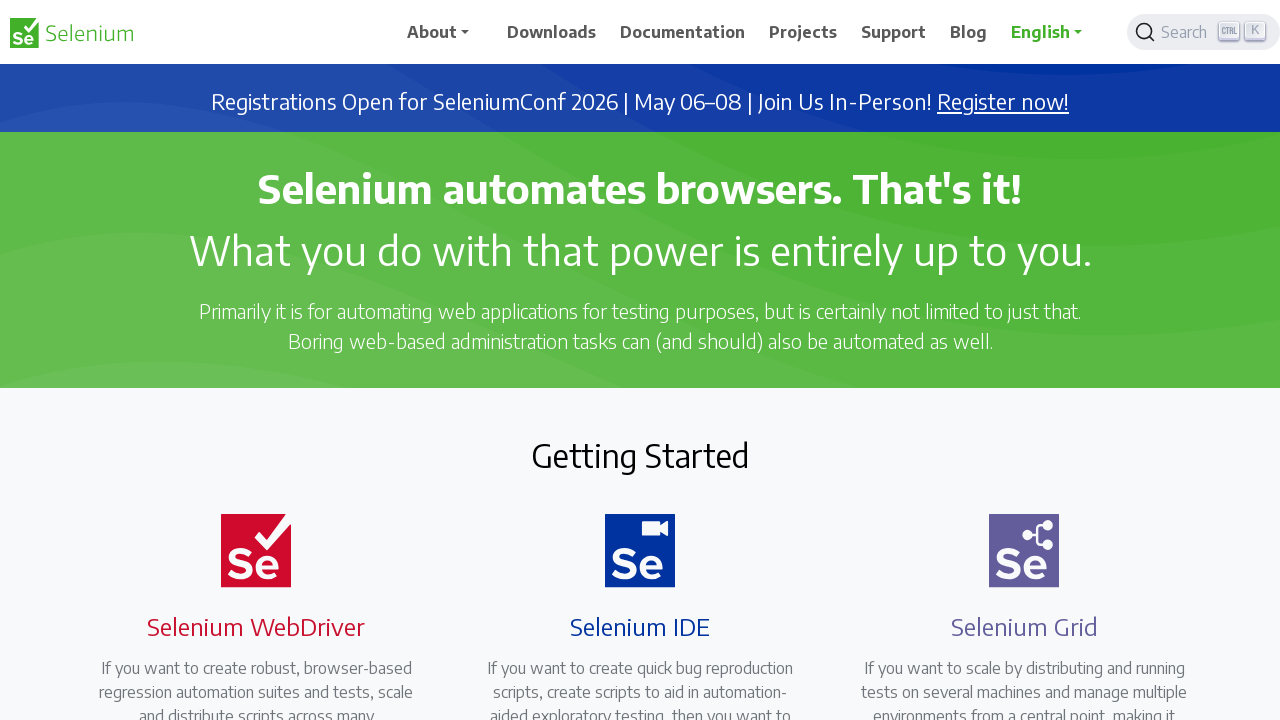

Located Twitter icon element on the page
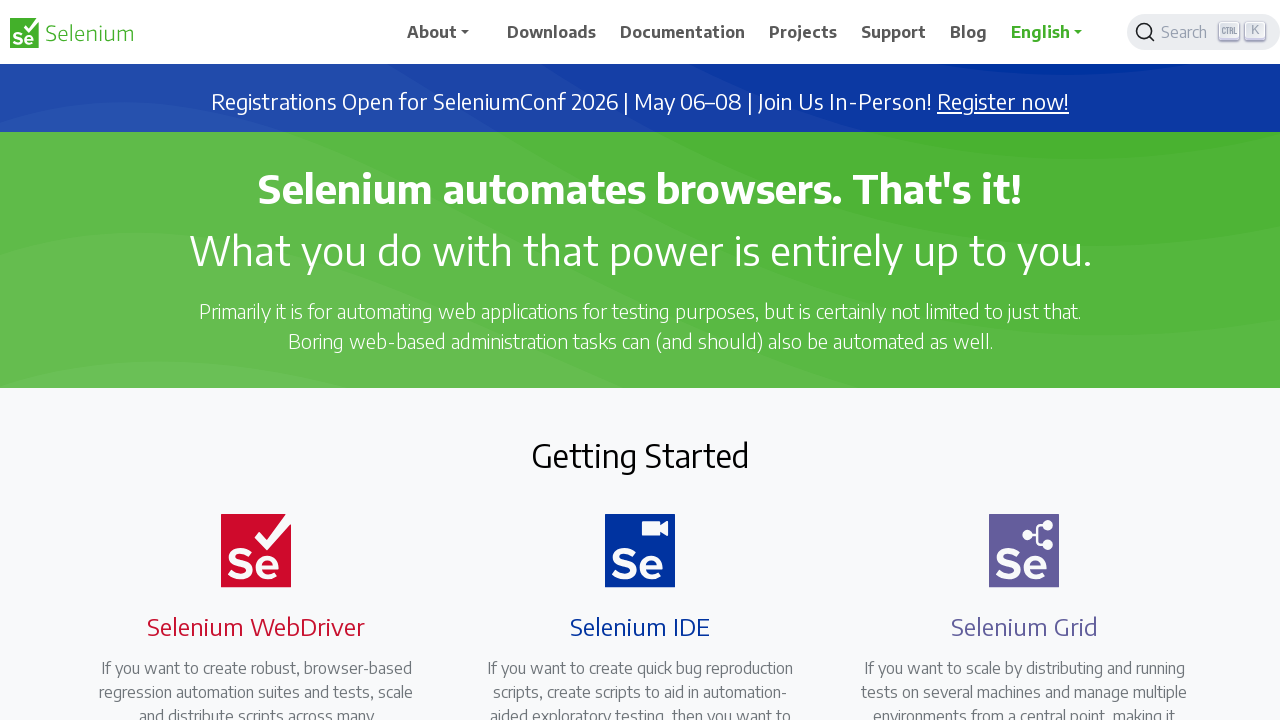

Retrieved bounding box coordinates of Twitter icon
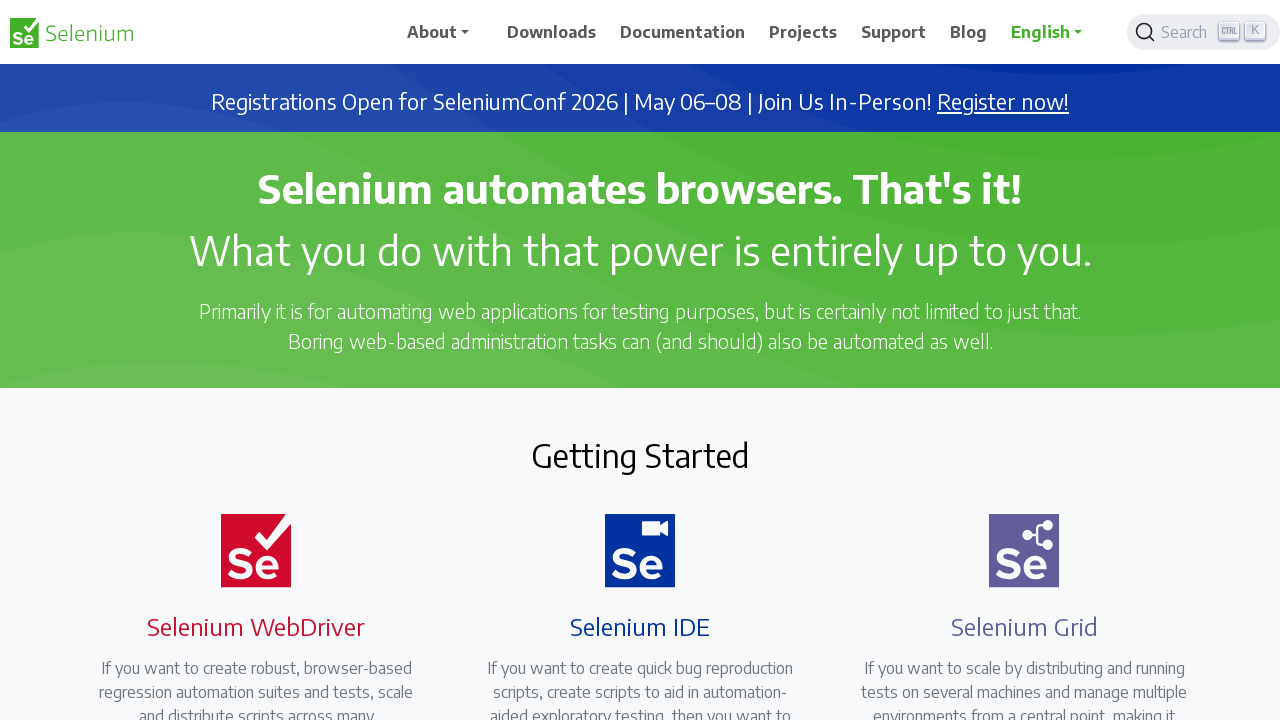

Scrolled to Twitter icon using JavaScript with coordinates x=105, y=2802.09375
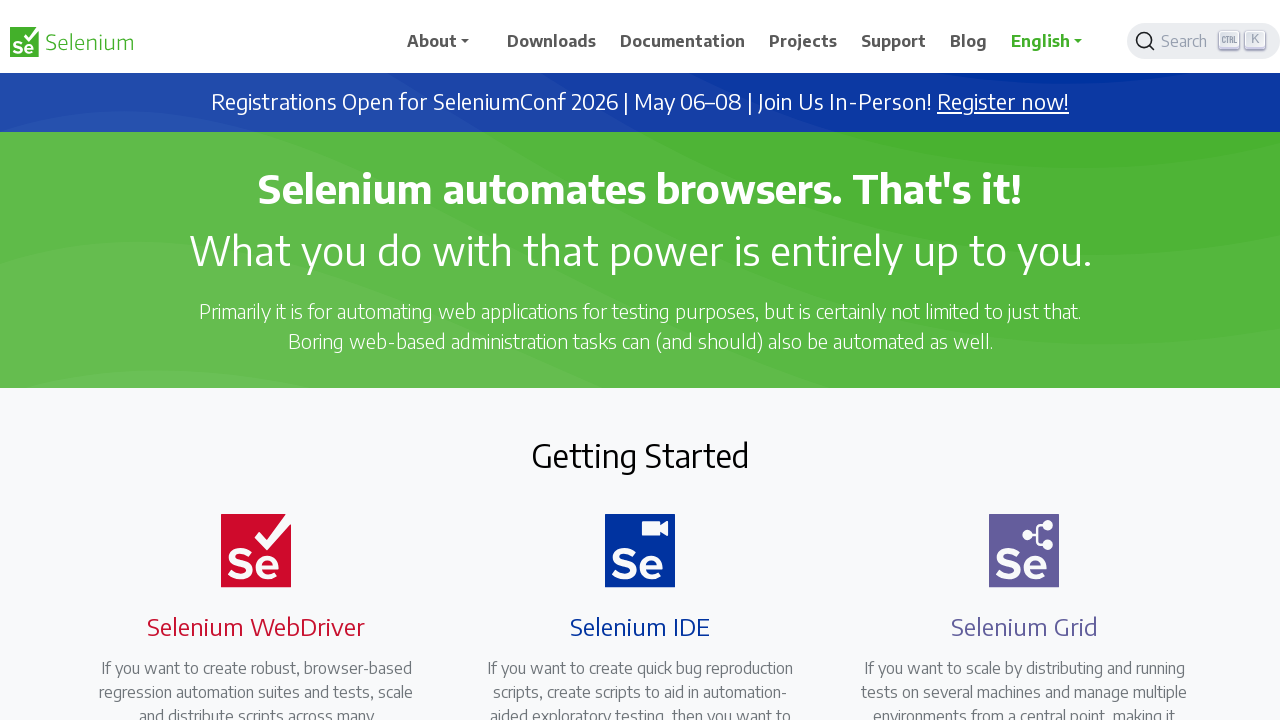

Waited 2 seconds for scroll animation to complete
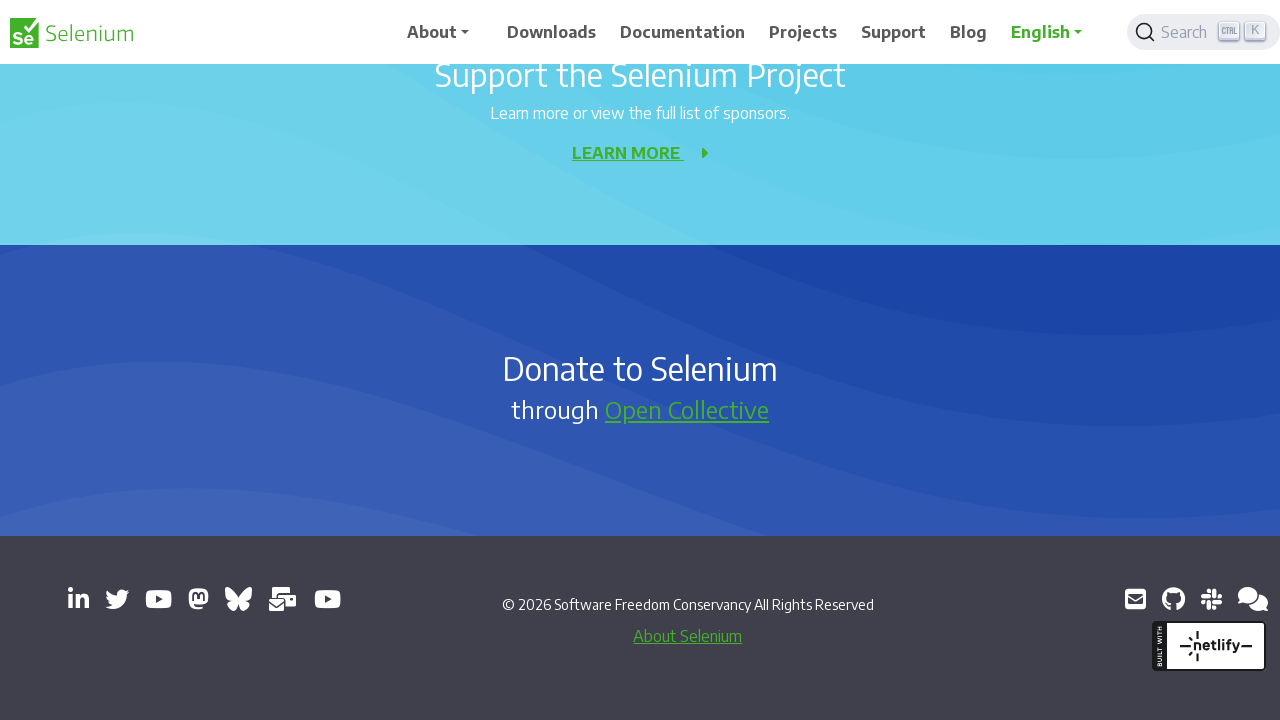

Captured screenshot of Twitter icon element
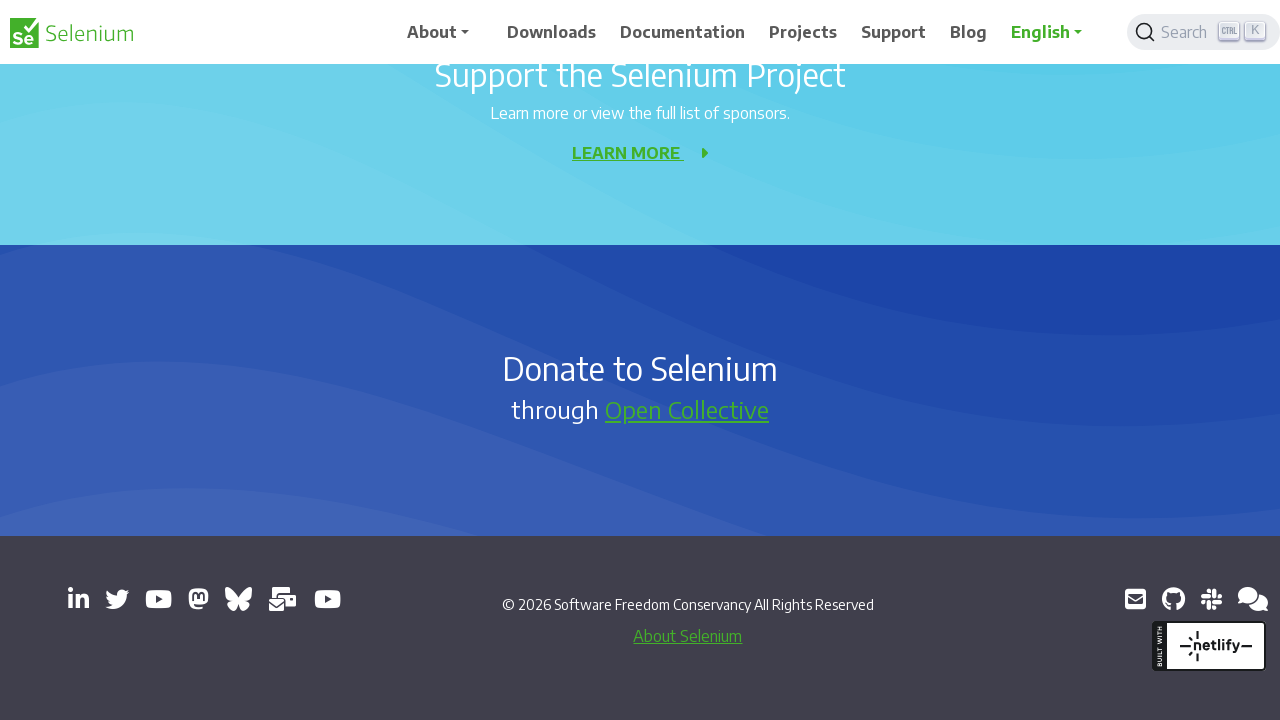

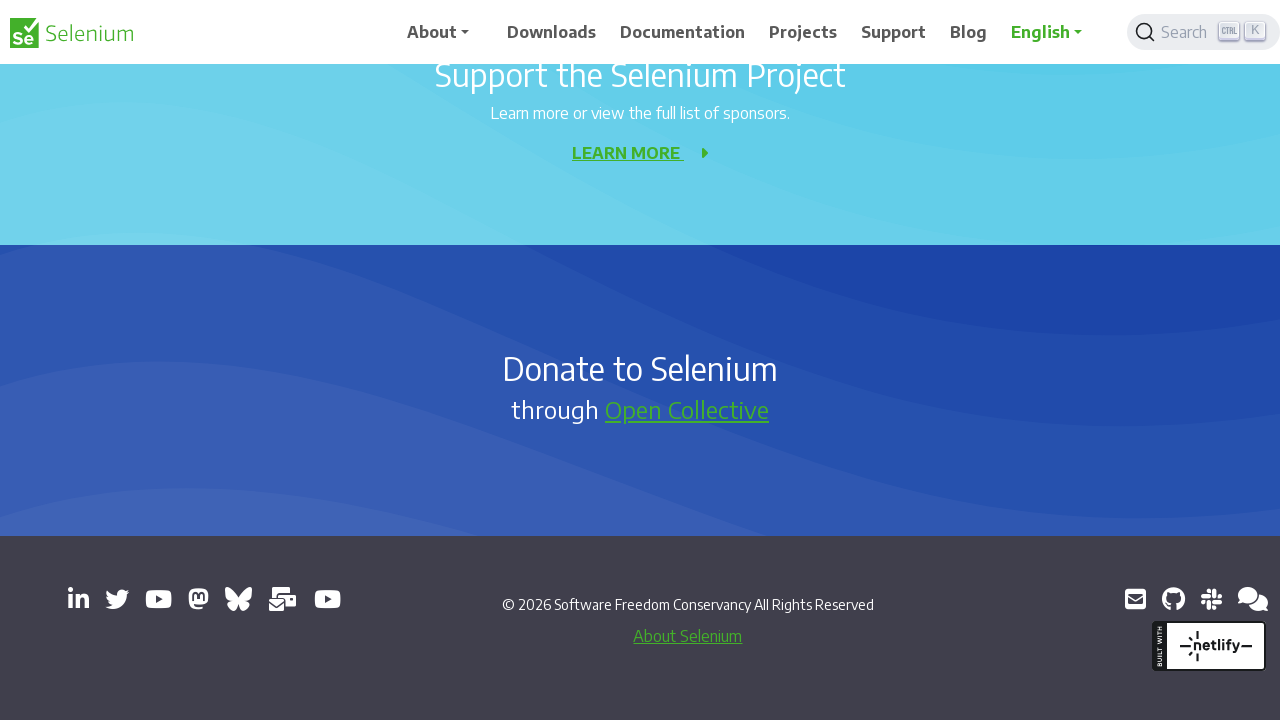